Tests alert handling by clicking "Add Remarks", entering text in the alert prompt, and verifying the remarks are displayed

Starting URL: https://web-locators-static-site-qa.vercel.app/Alerts

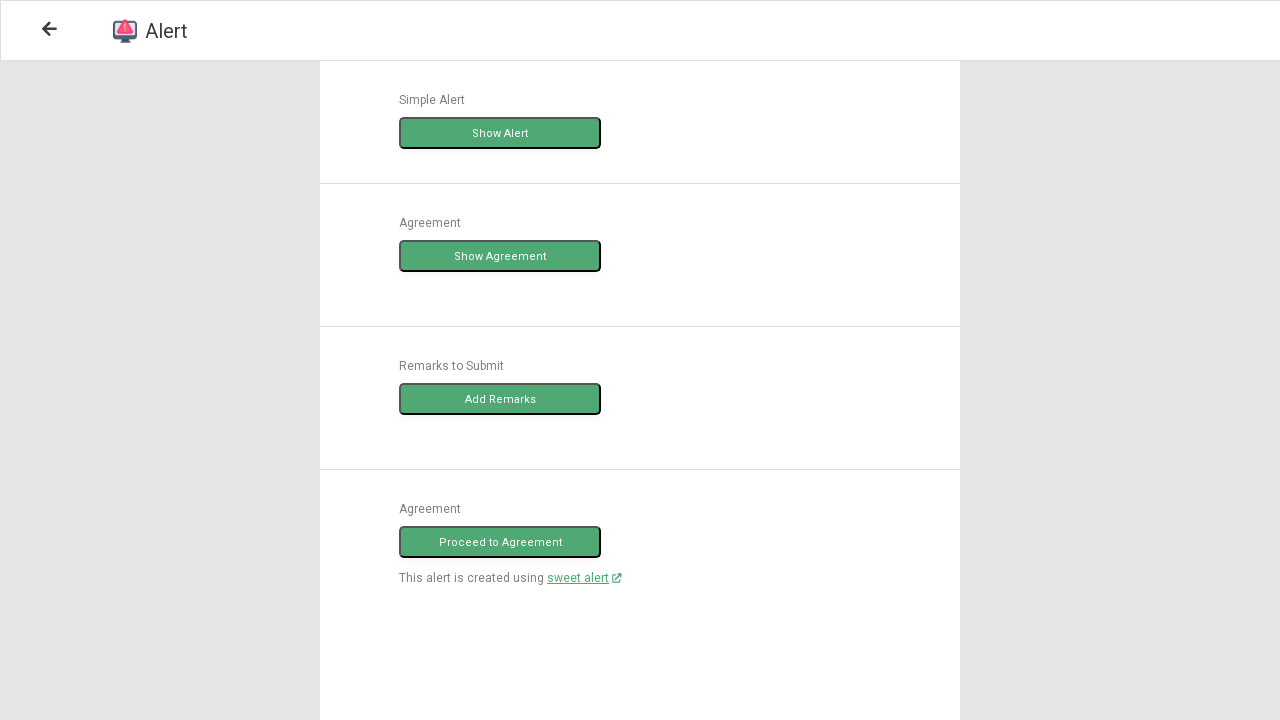

Navigated to Alerts page
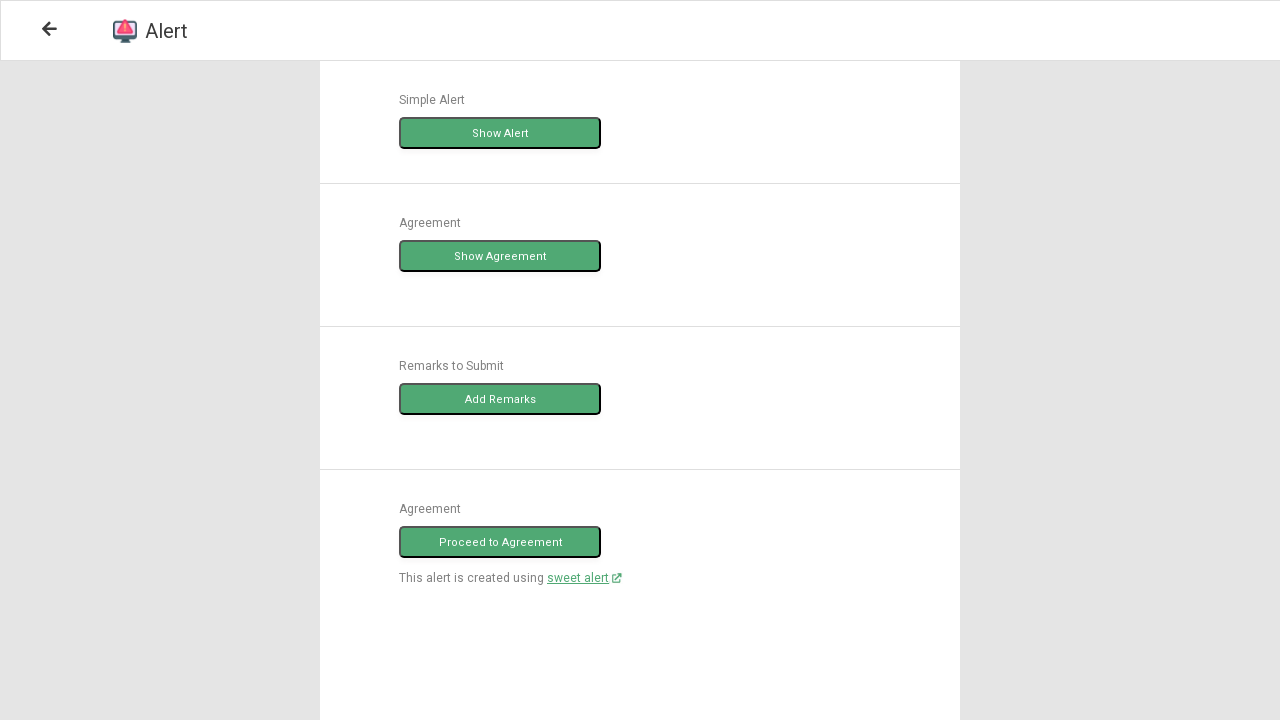

Clicked 'Add Remarks' button to trigger alert at (500, 399) on p:has-text('Add Remarks')
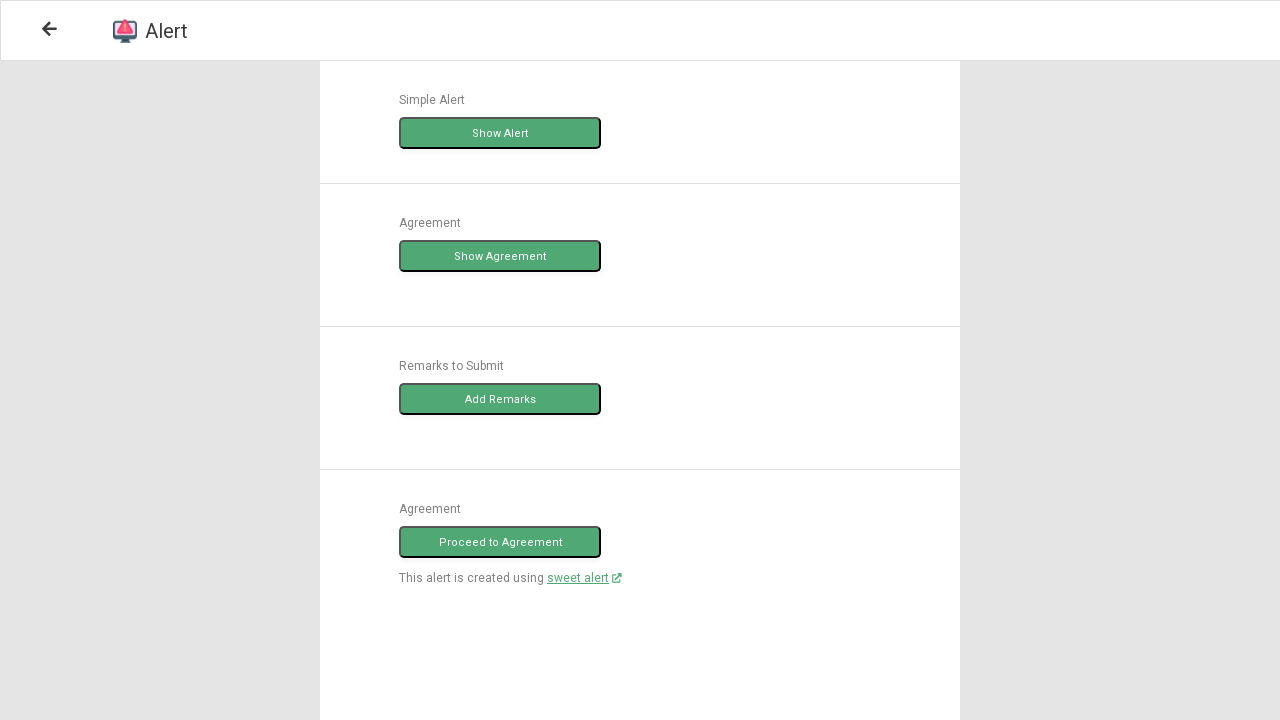

Set up dialog handler to accept prompt with 'Adding Remarks' text
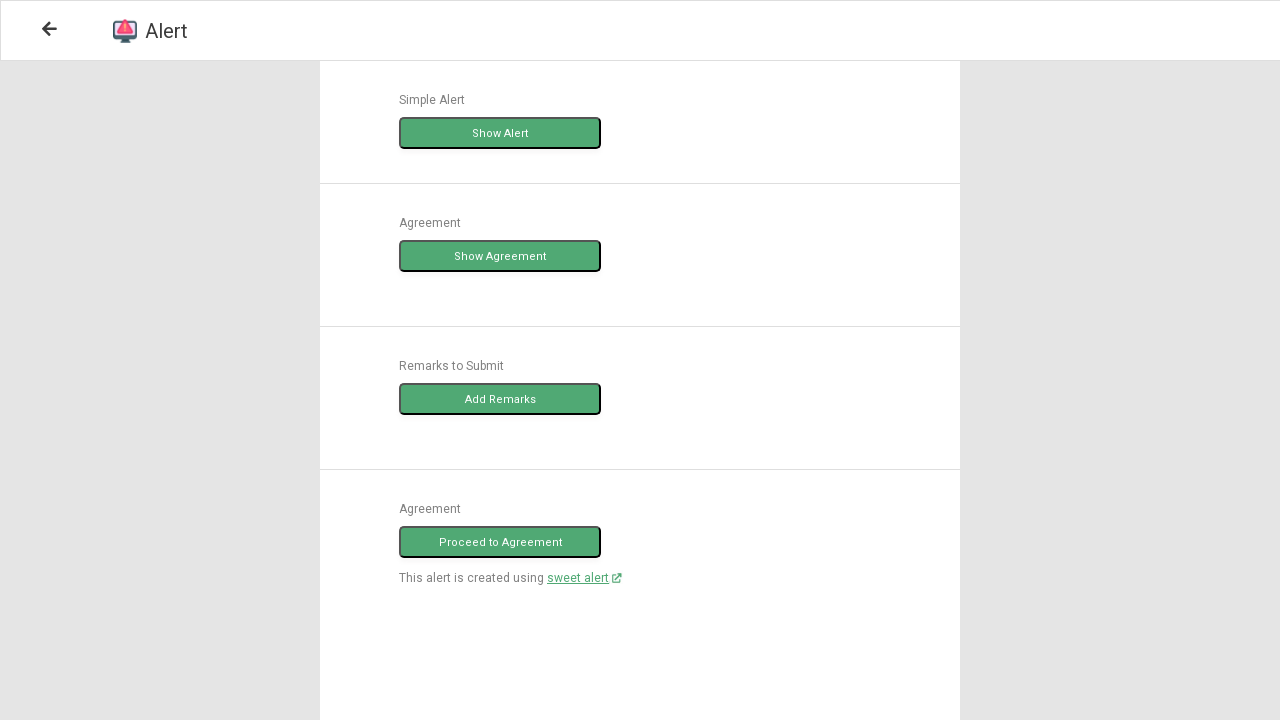

Clicked 'Add Remarks' button again to trigger and handle the prompt at (500, 399) on p:has-text('Add Remarks')
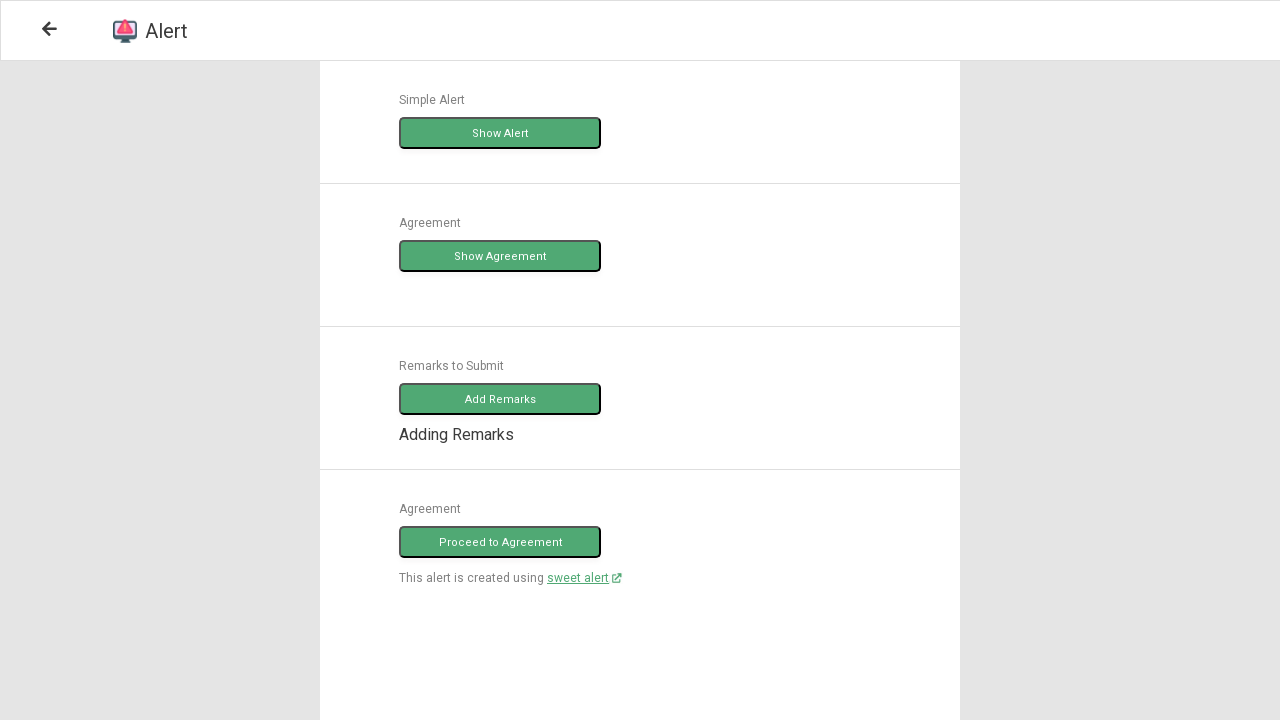

Waited for remarks content to appear
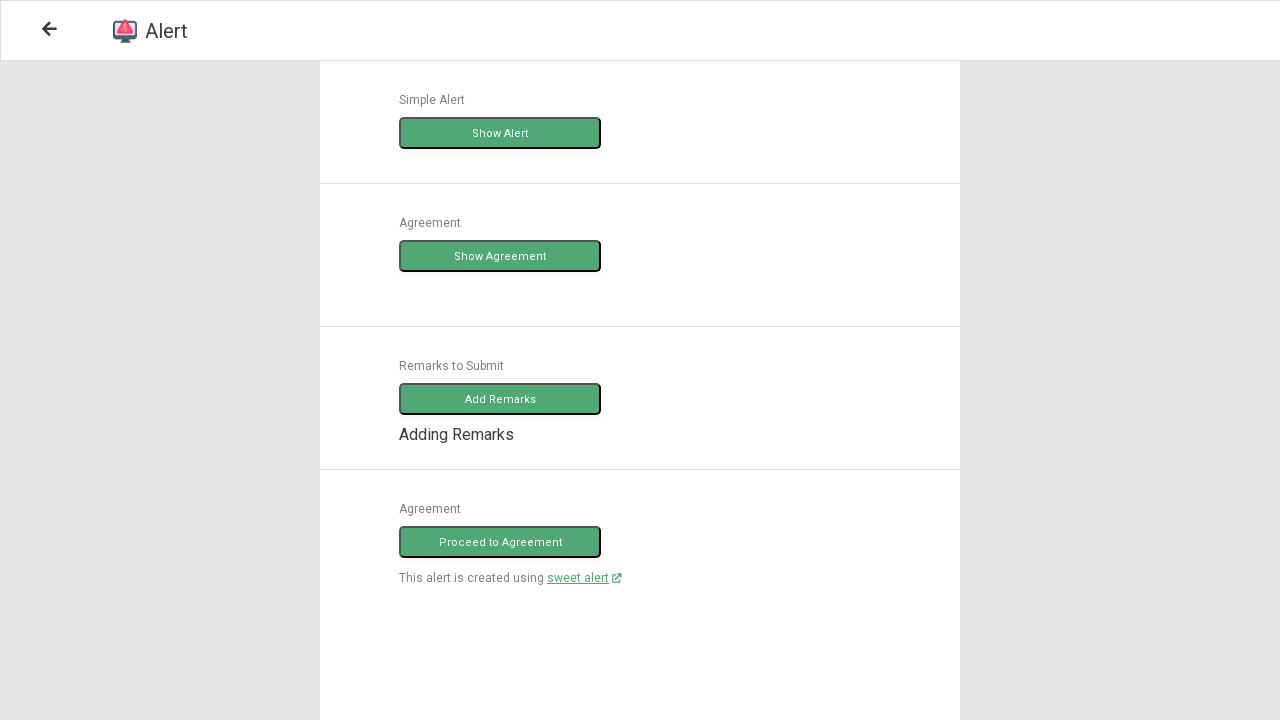

Retrieved remarks text: 'Adding Remarks'
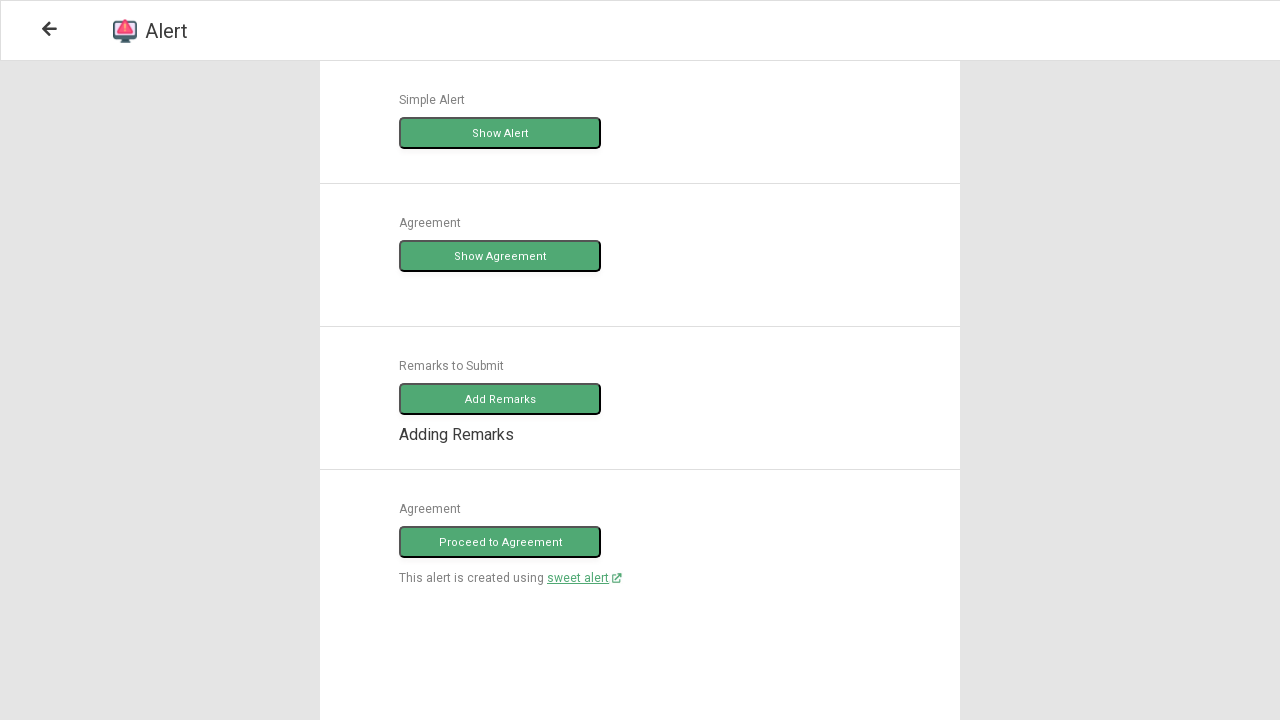

Verified remarks text matches expected value: True
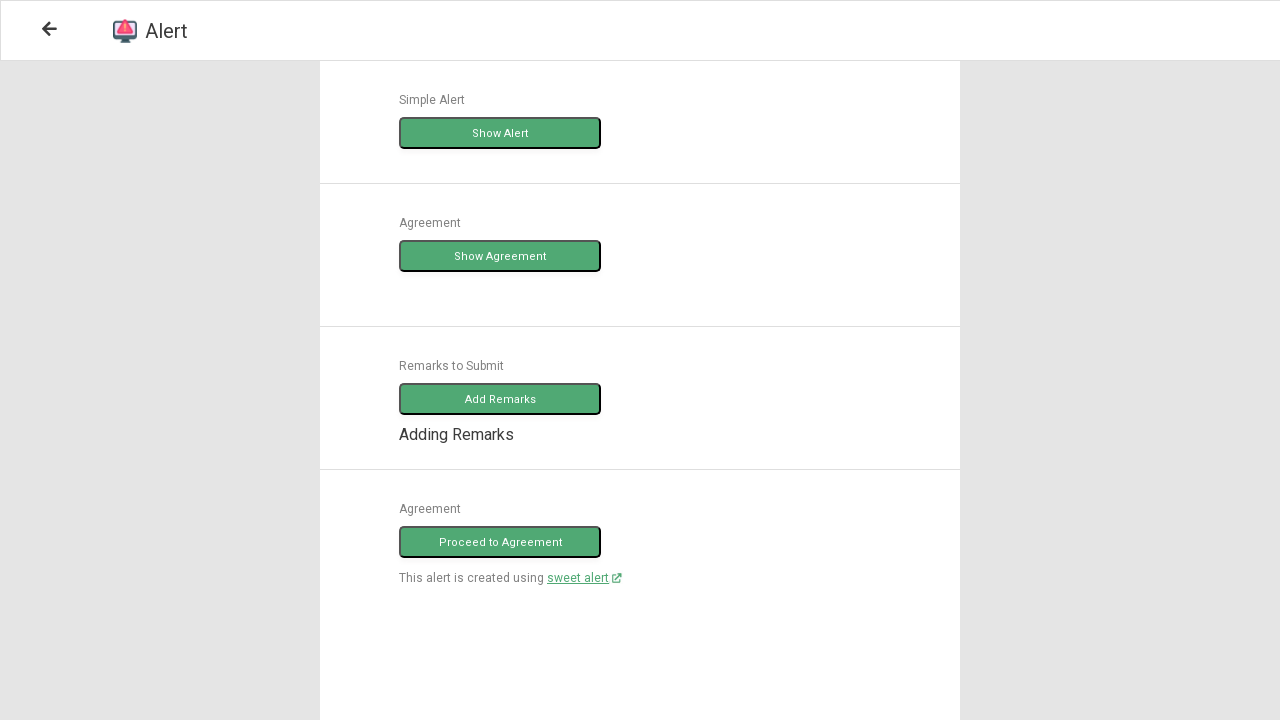

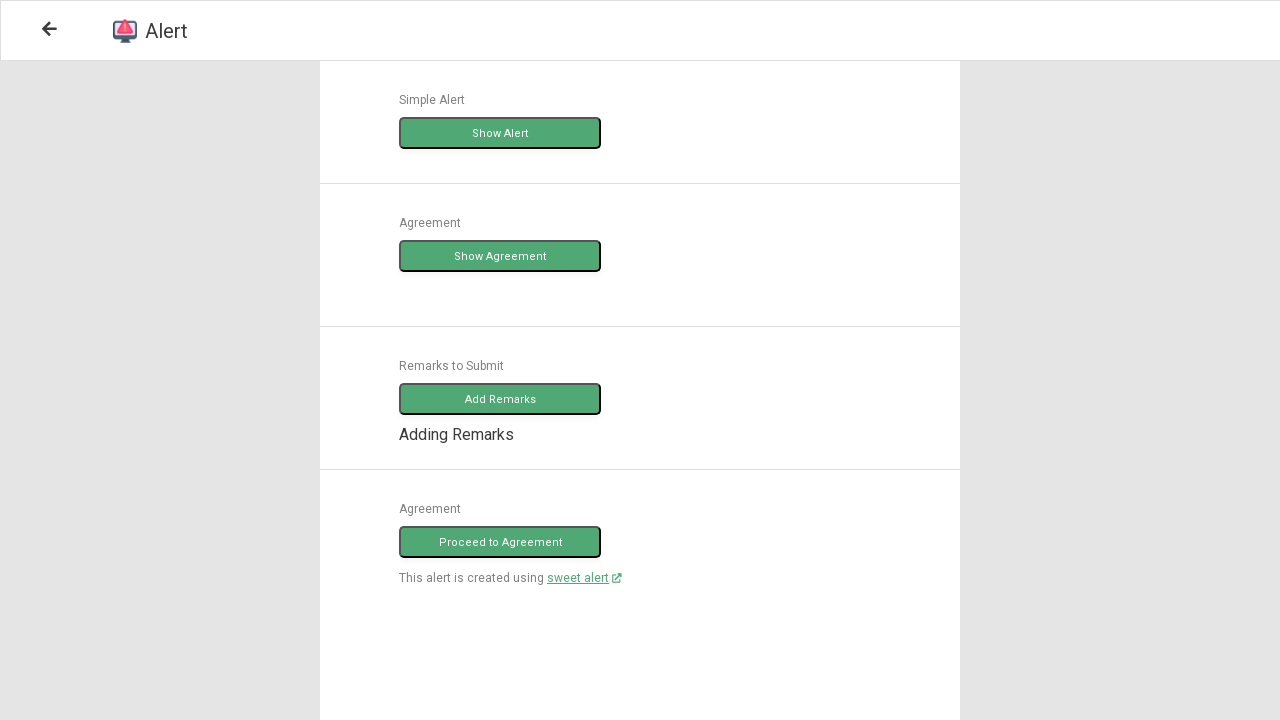